Tests page scrolling functionality by scrolling to specific elements, to the bottom of the page, and back to the top

Starting URL: https://testautomationpractice.blogspot.com/

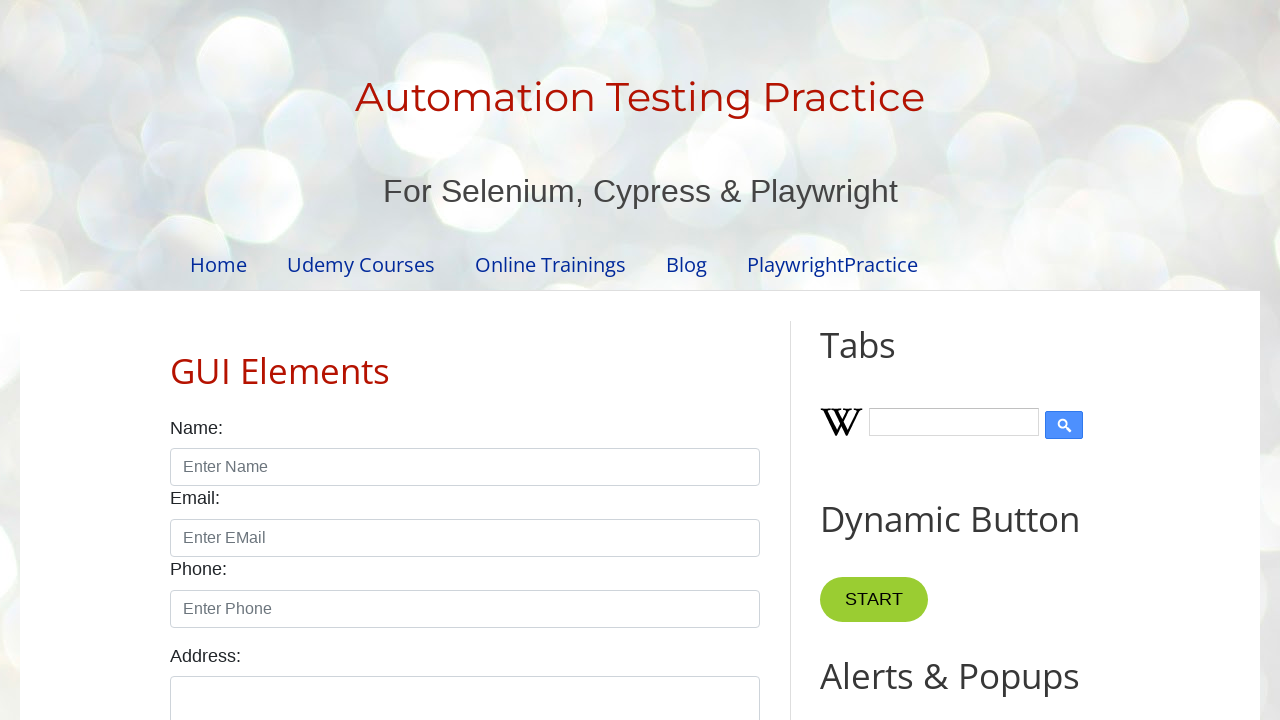

Scrolled to specific element (HTML15/h2) into view
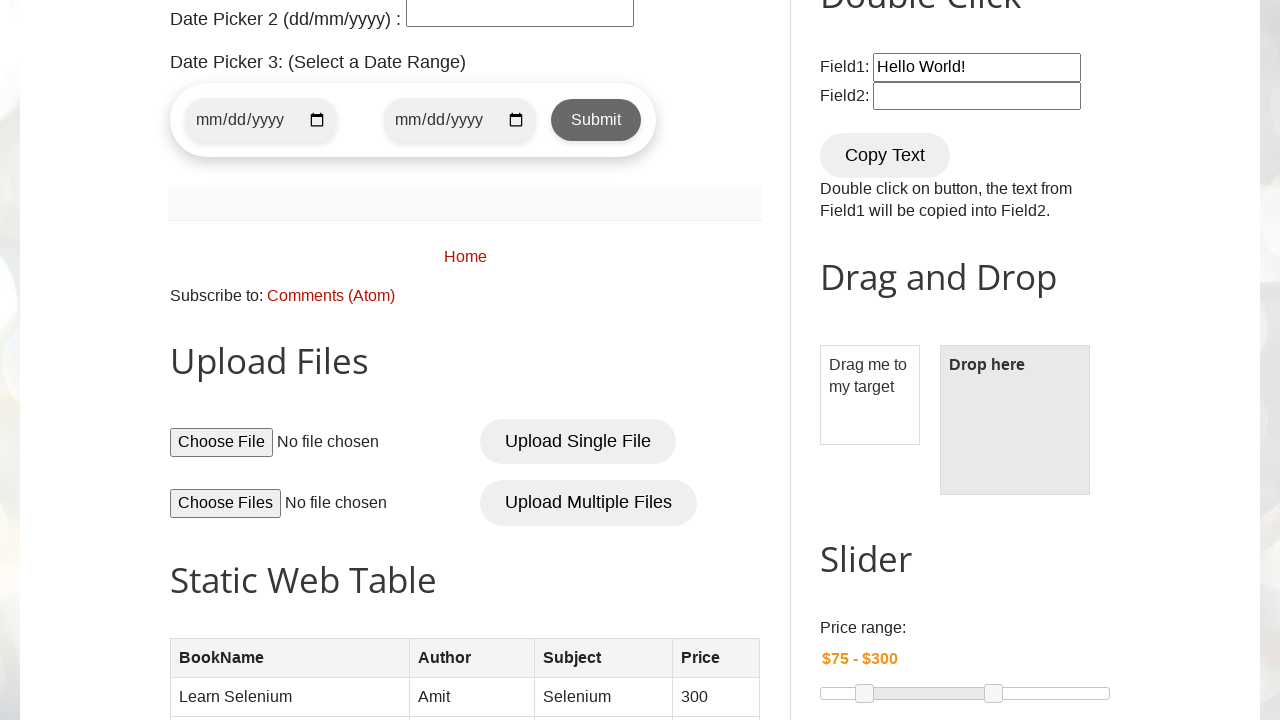

Retrieved current scroll position: 1336px
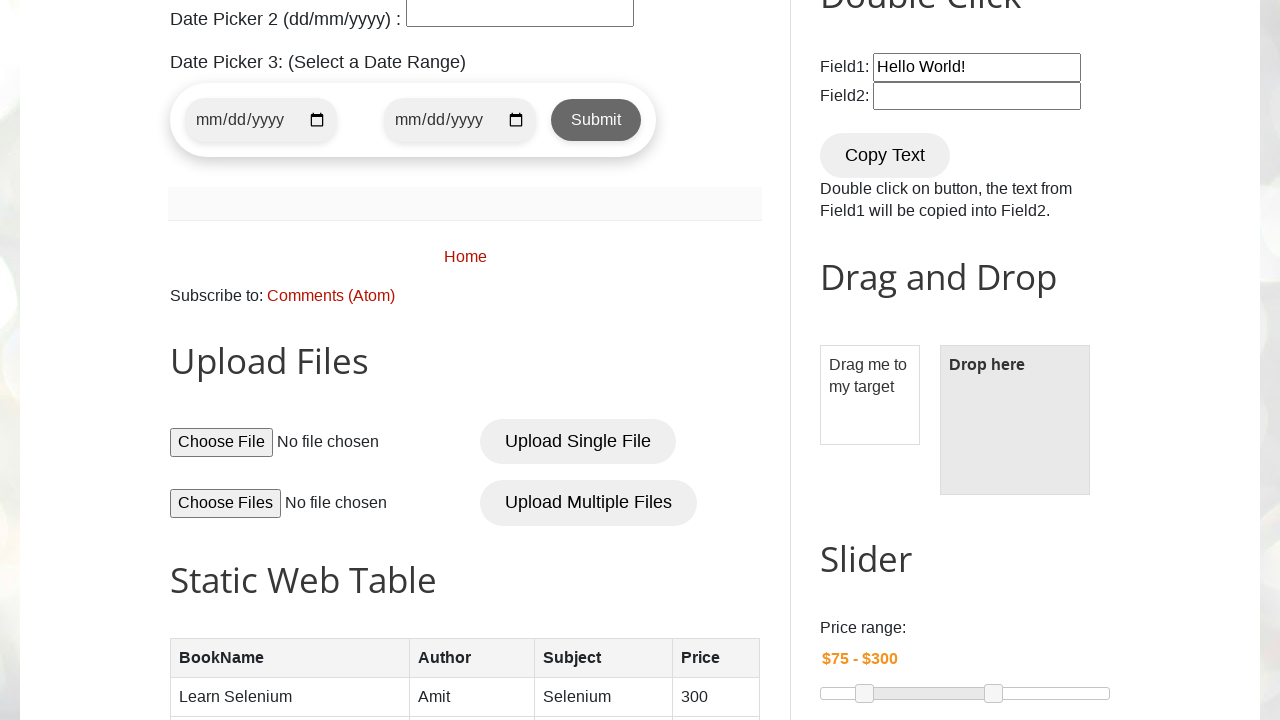

Scrolled to the bottom of the page
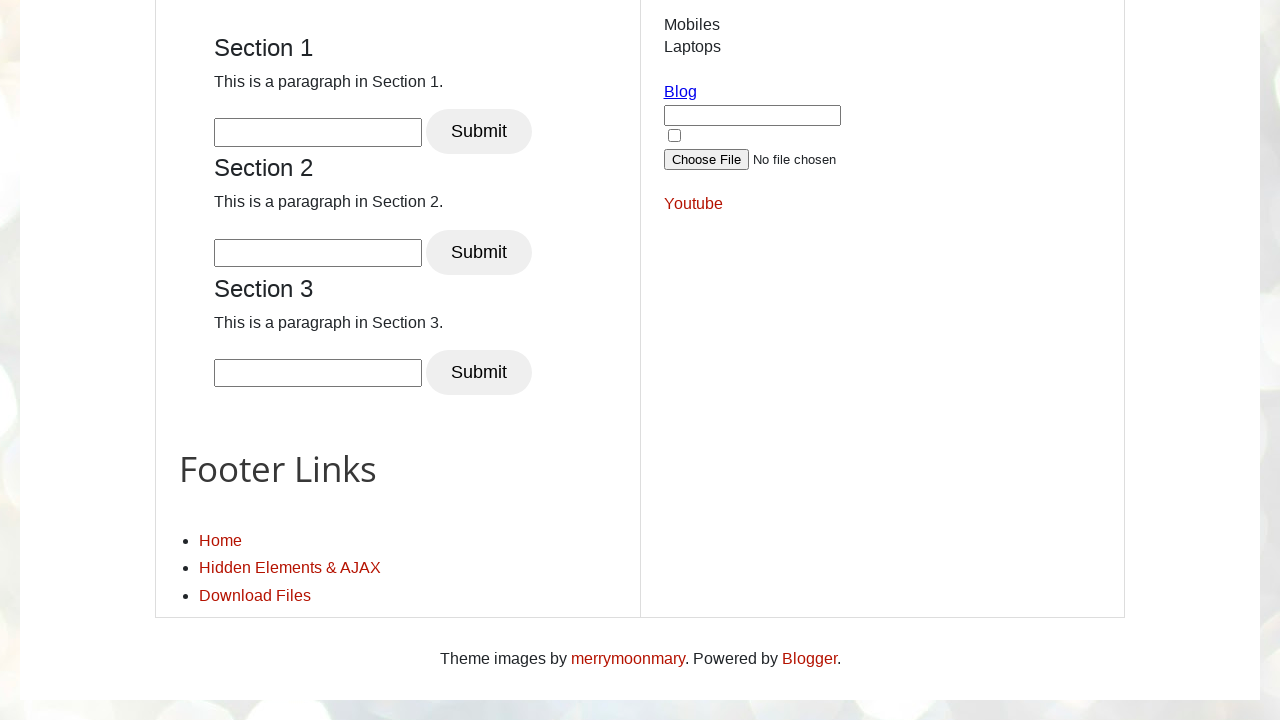

Scrolled back to the top of the page
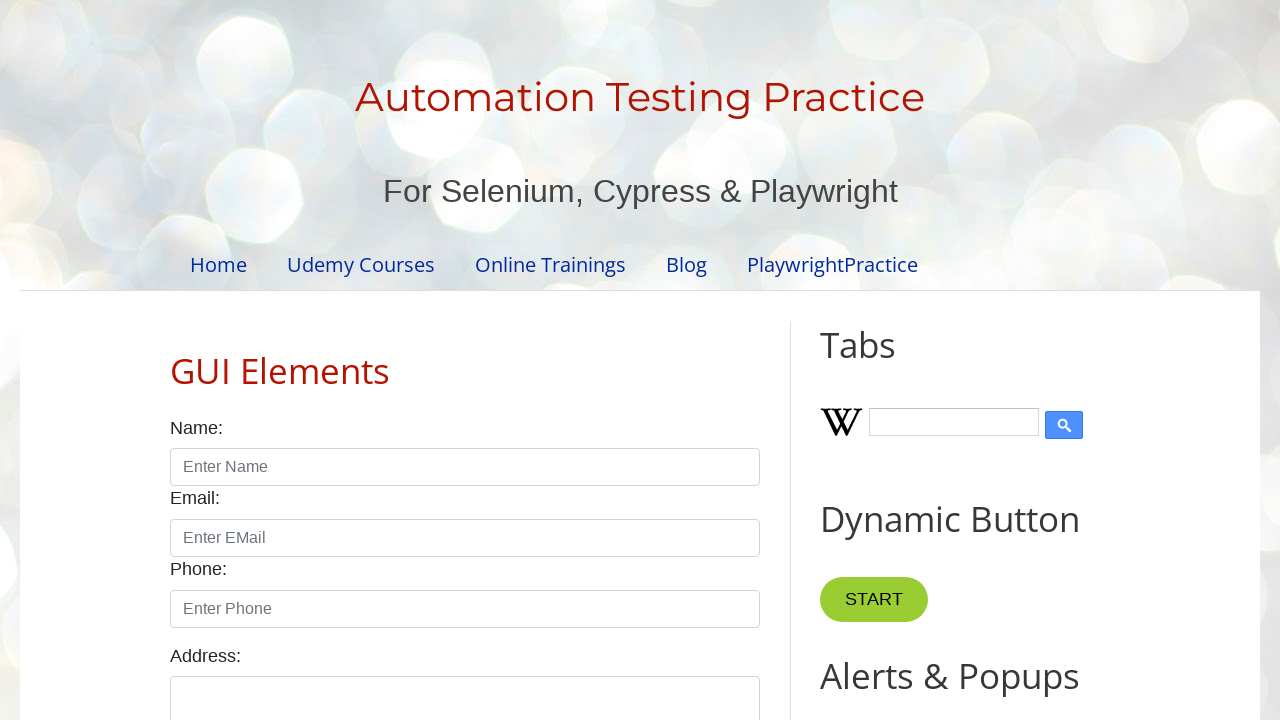

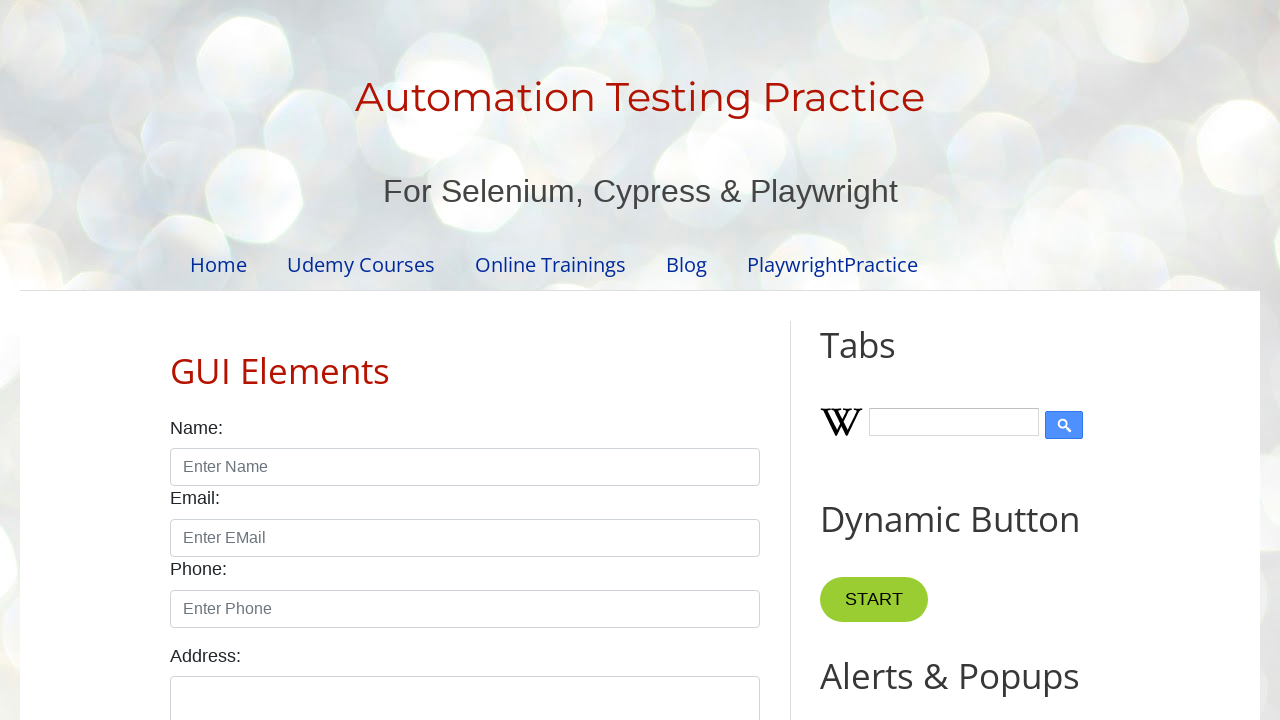